Tests displaying jQuery Growl notification messages on a page by injecting jQuery, jQuery Growl library, and its styles via JavaScript execution, then triggering notification displays.

Starting URL: http://the-internet.herokuapp.com

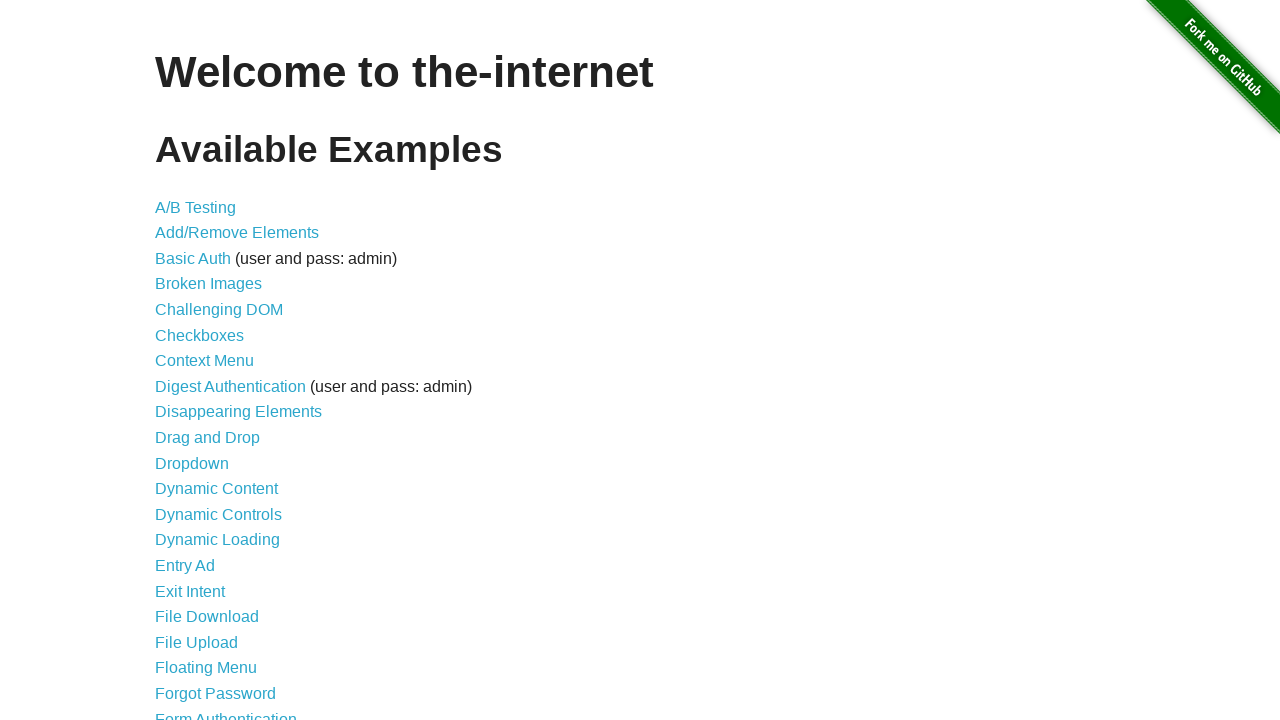

Injected jQuery library into page if not already present
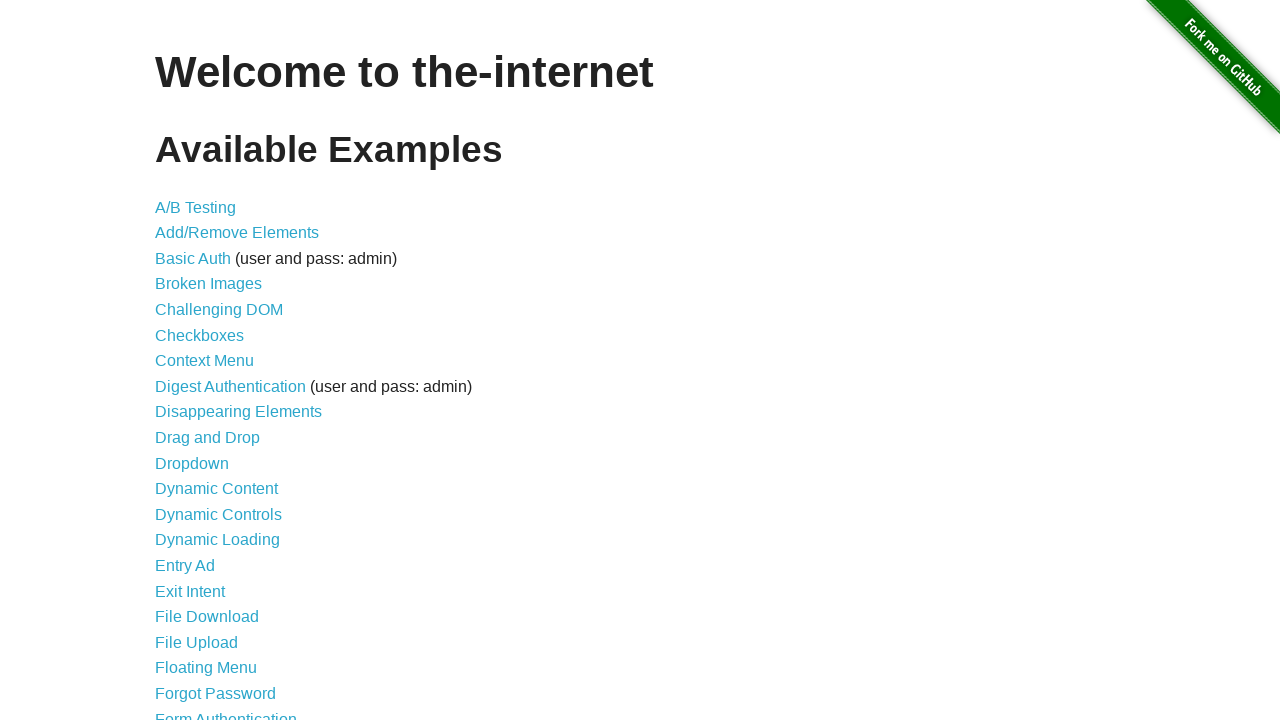

jQuery library loaded successfully
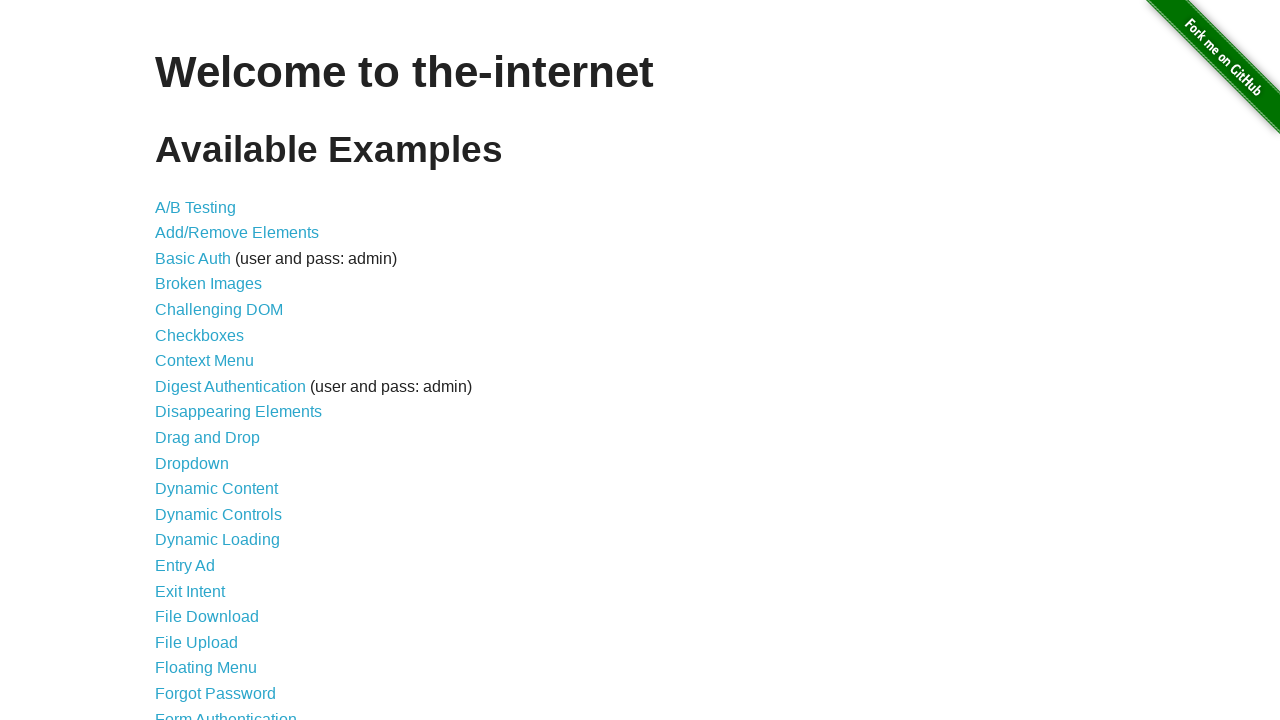

Injected jQuery Growl library into page
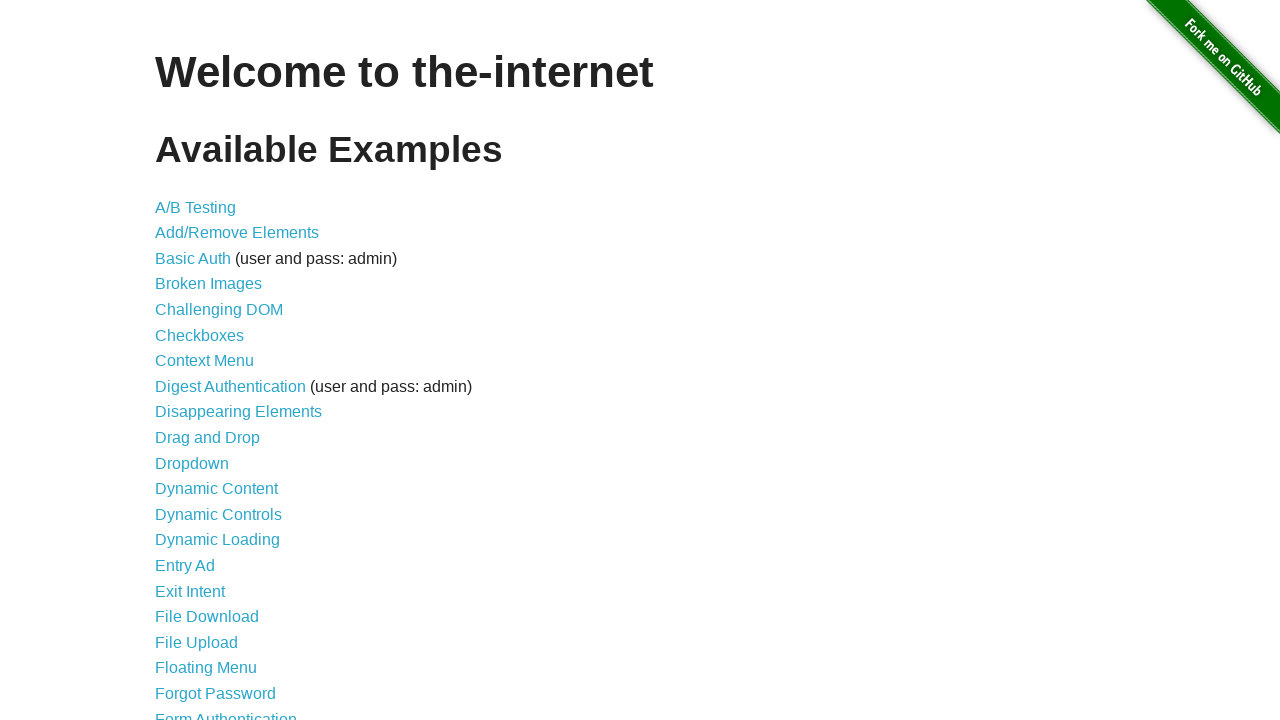

Injected jQuery Growl stylesheet into page
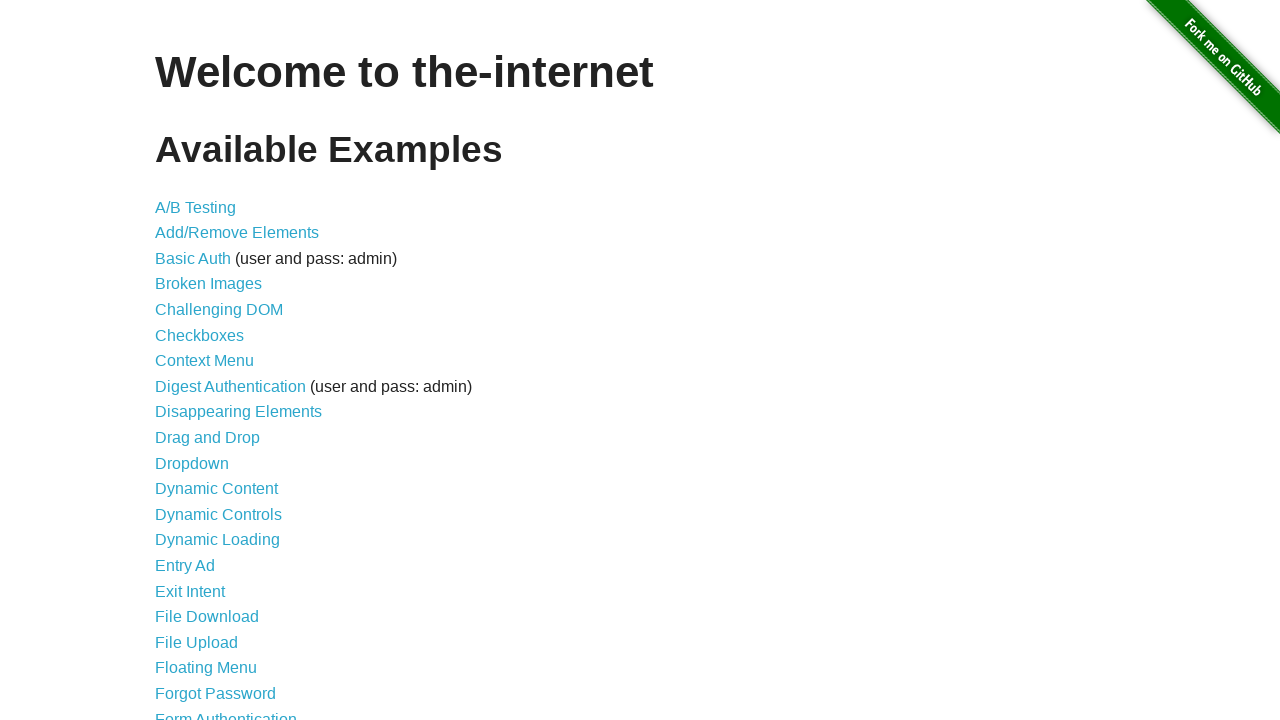

jQuery Growl function became available
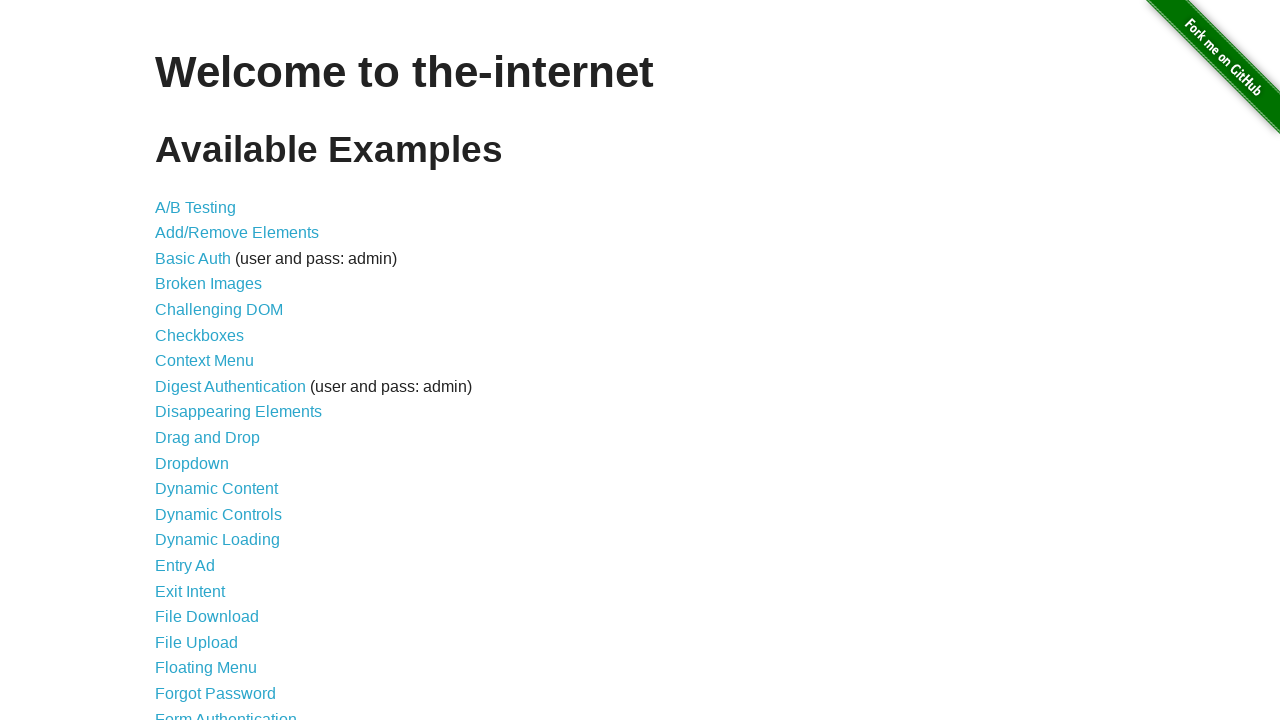

Triggered GET notification message
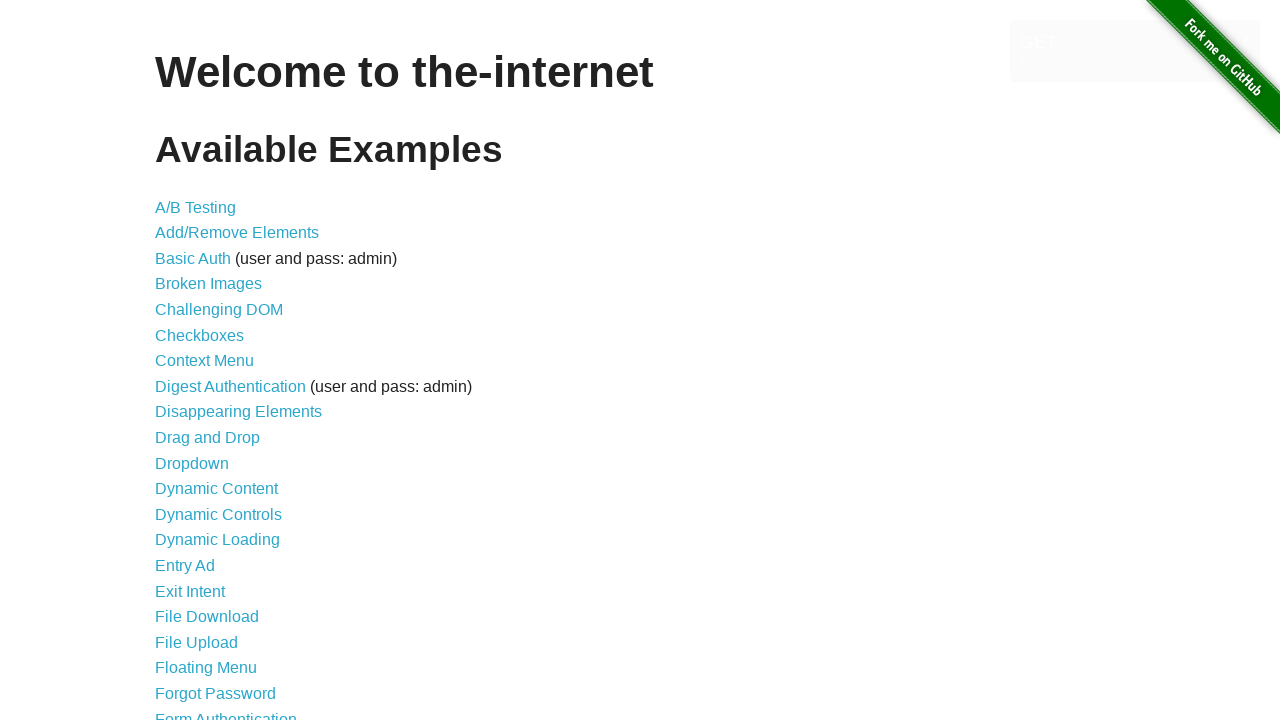

Triggered ERROR notification message
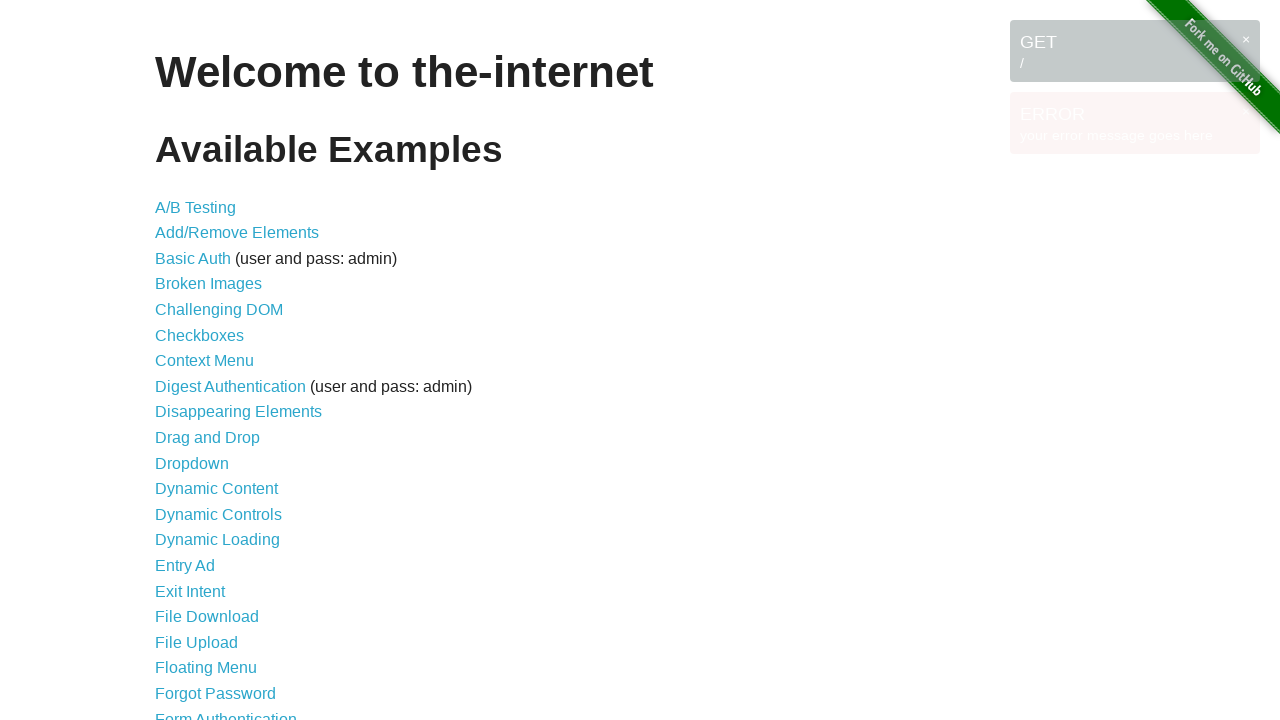

Triggered NOTICE notification message
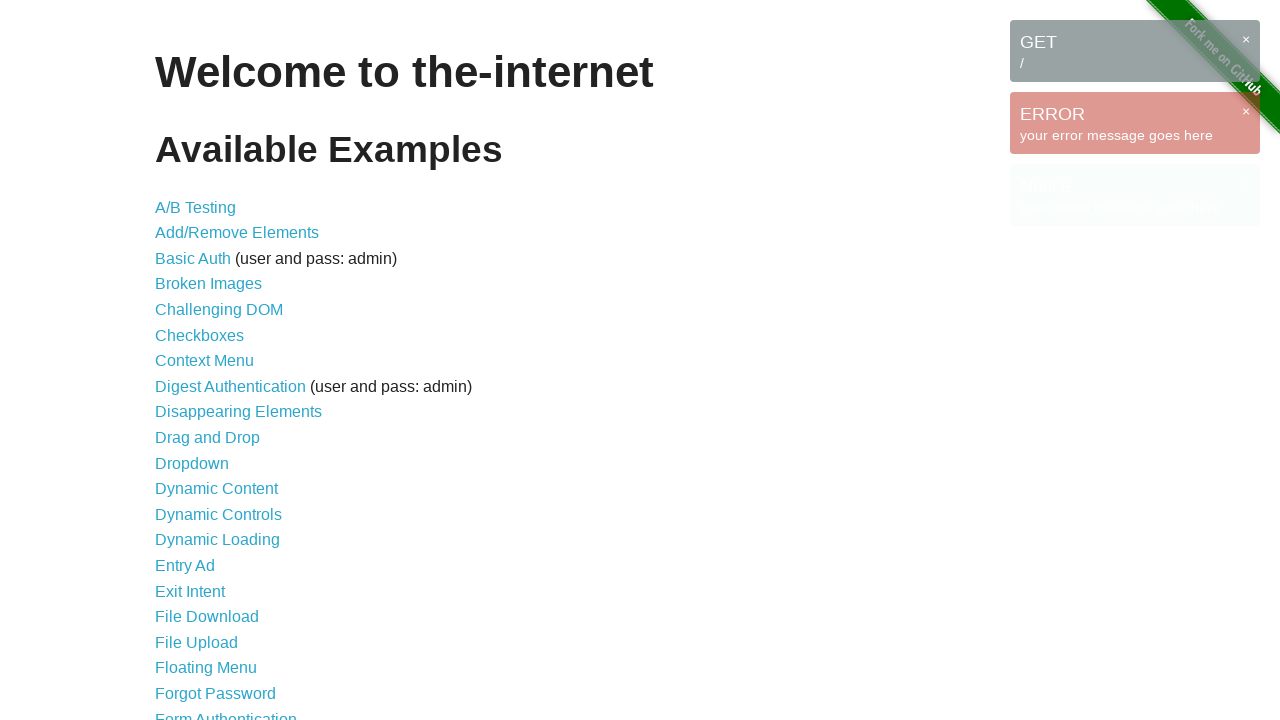

Triggered WARNING notification message
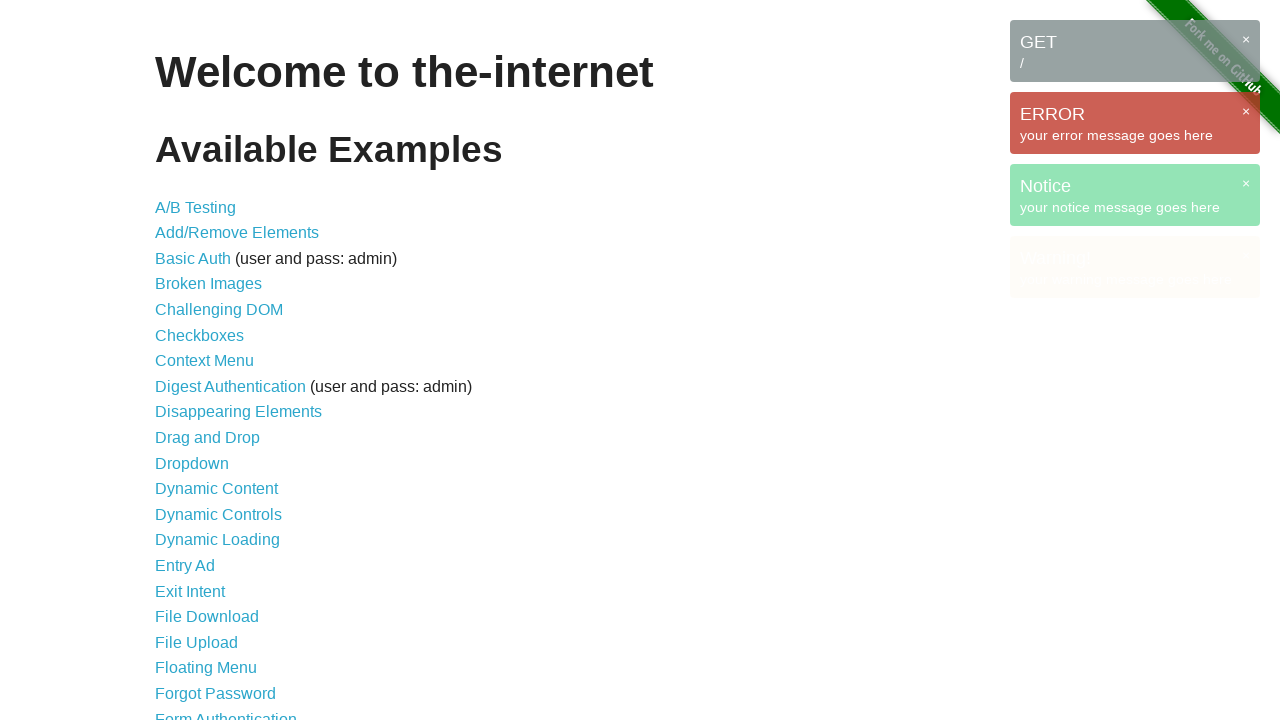

All growl notification messages are visible on page
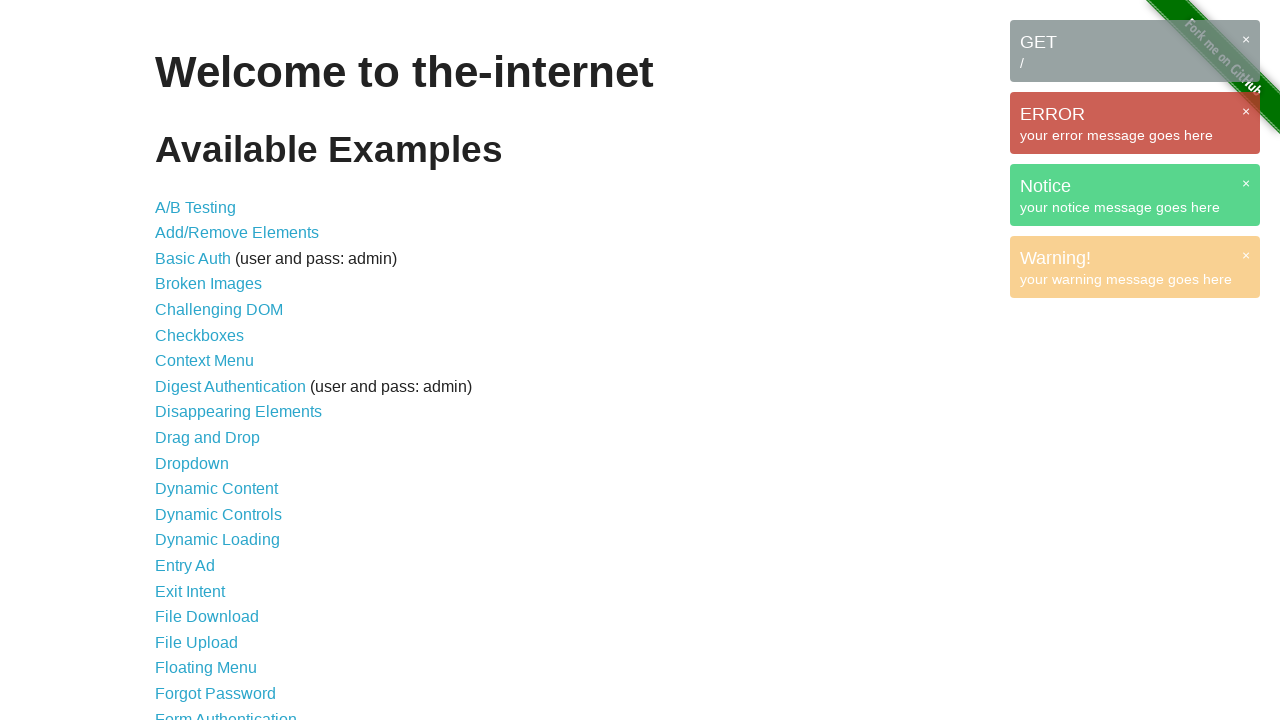

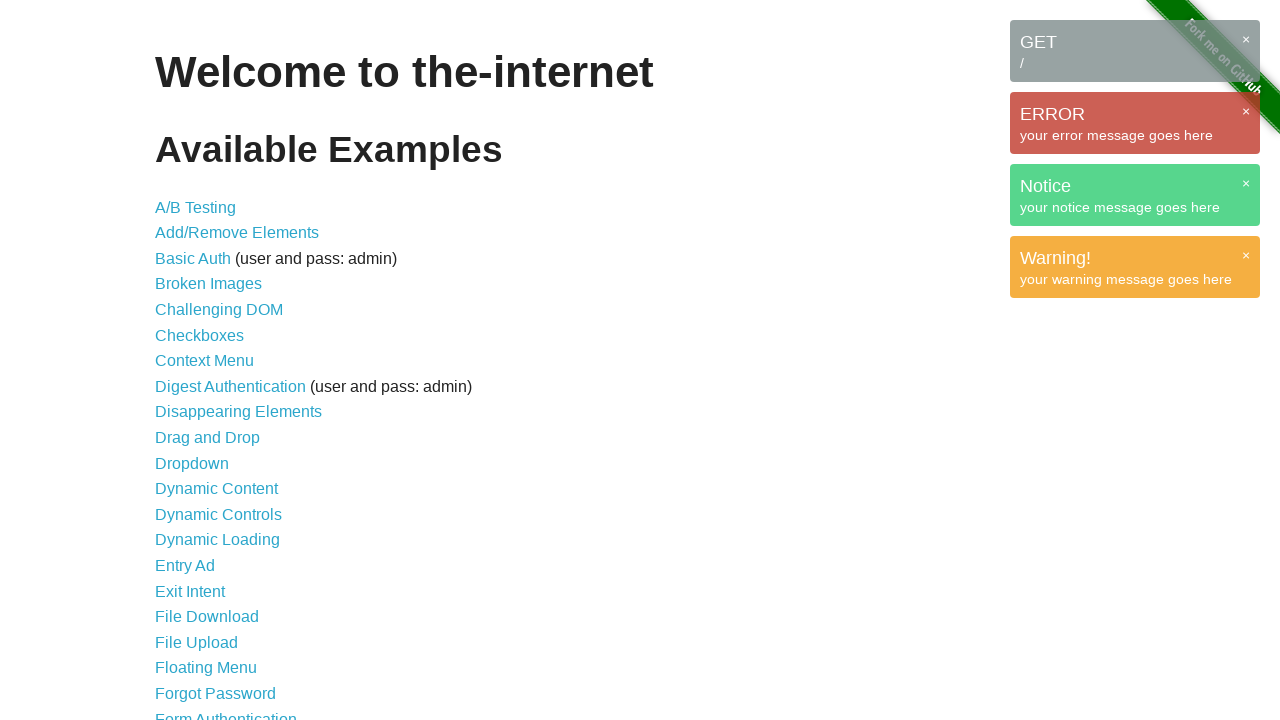